Tests the user registration flow by navigating to the registration page, filling out the registration form with username, name, and password fields, submitting the form, and then clearing some fields.

Starting URL: https://buggy.justtestit.org/

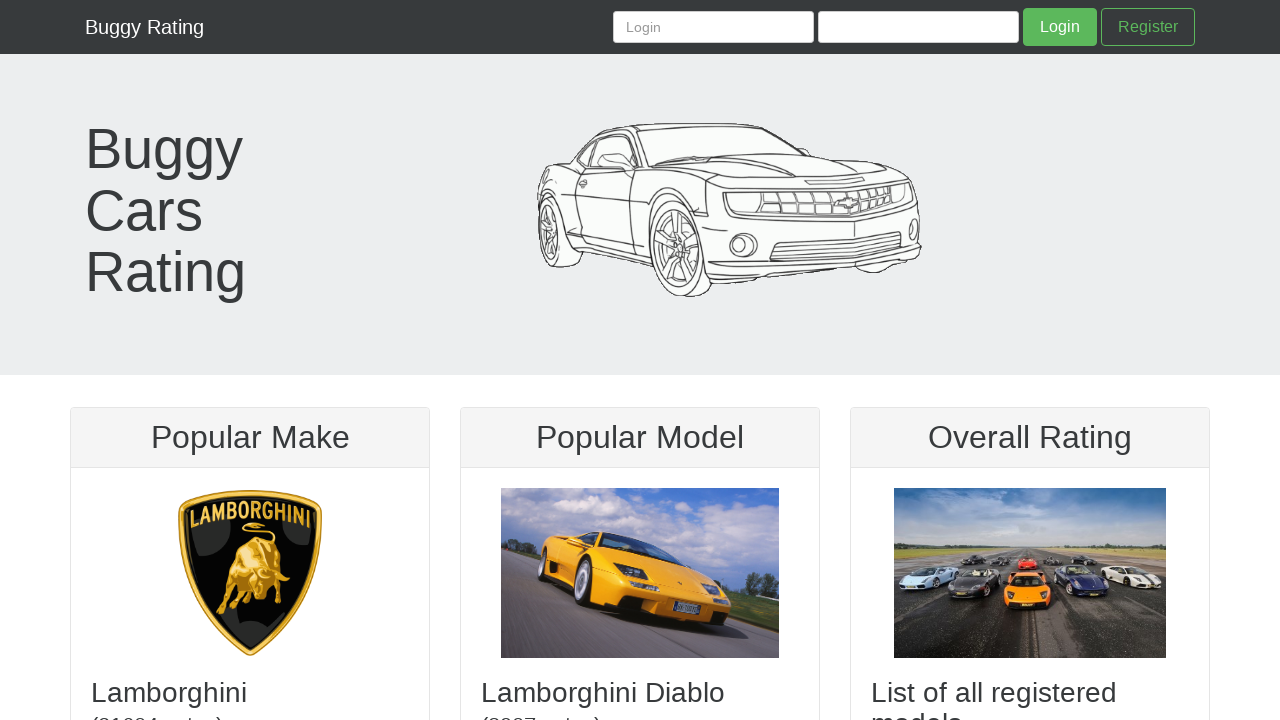

Clicked Register link to navigate to registration page at (1148, 27) on internal:role=link[name="Register"i]
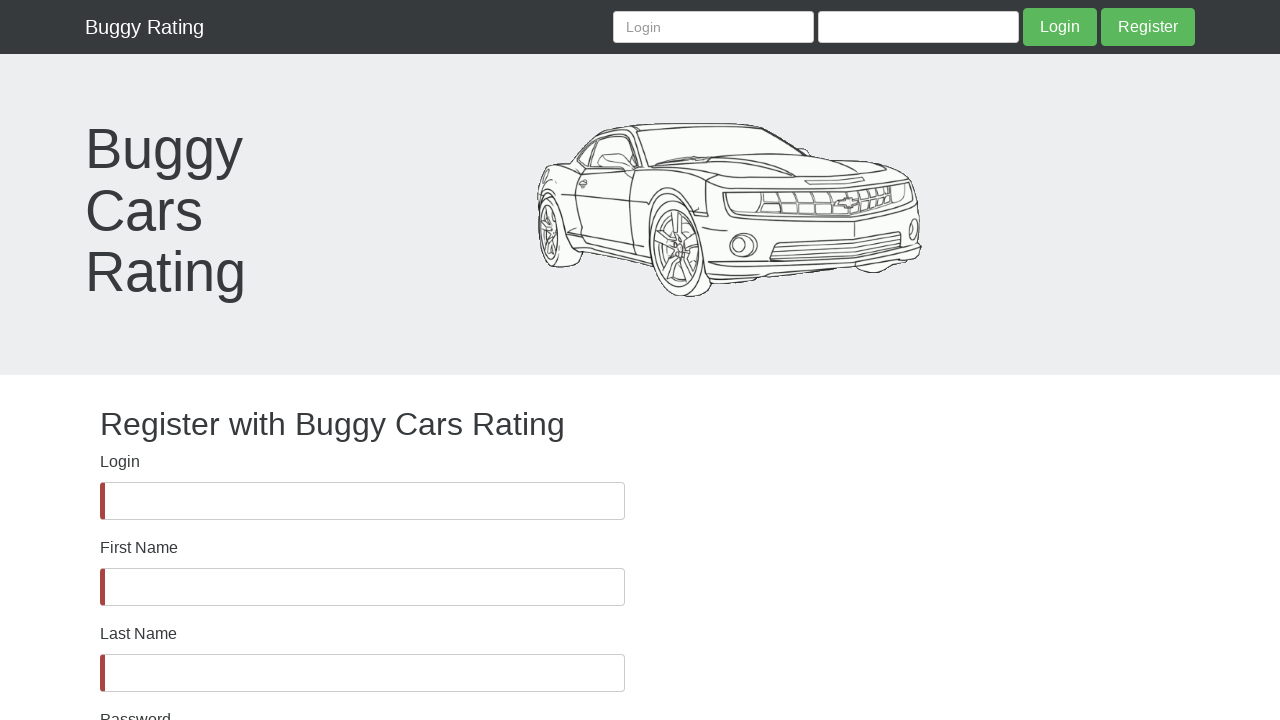

Clicked Login field at (362, 501) on internal:label="Login"i
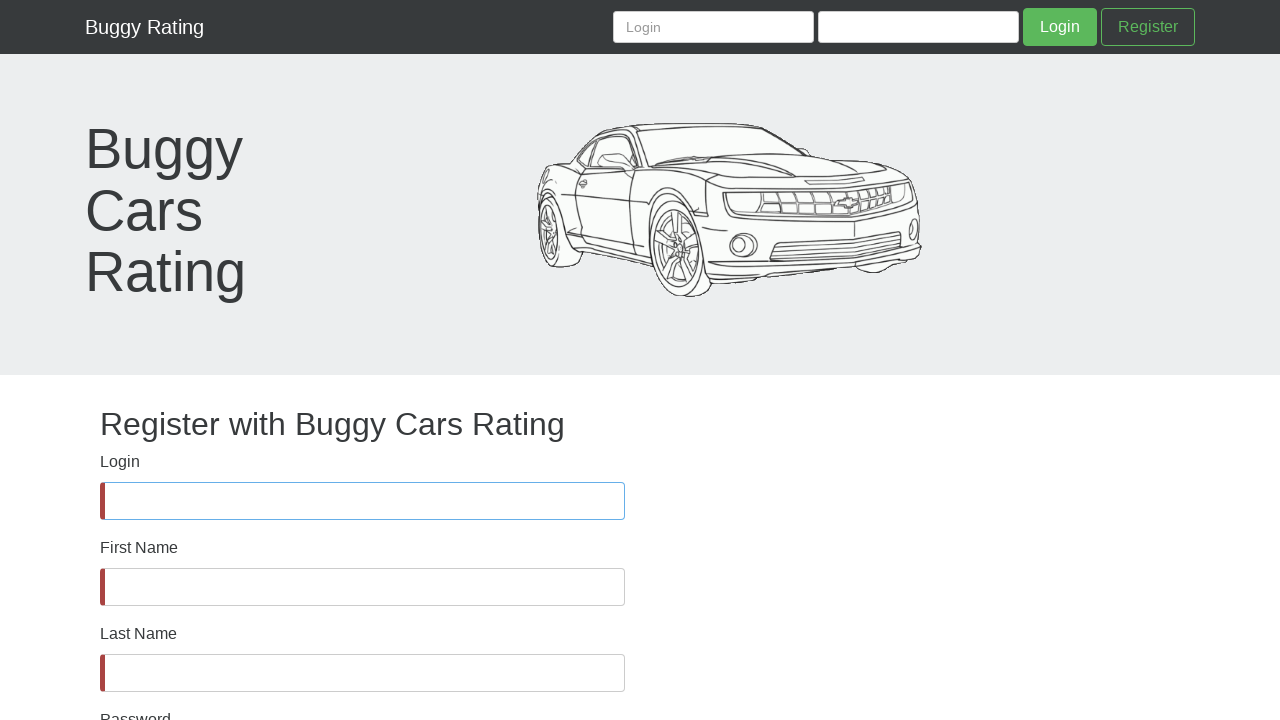

Filled Login field with username 'testuser847' on internal:label="Login"i
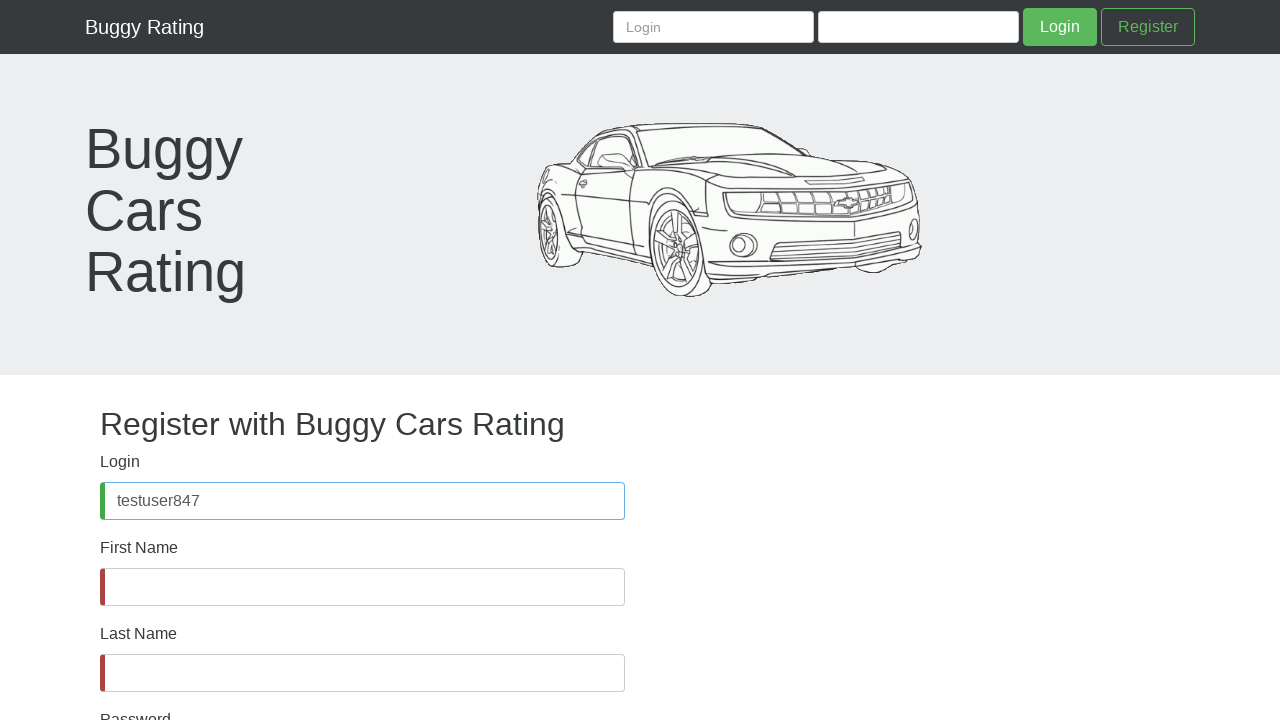

Clicked First Name field at (362, 587) on internal:label="First Name"i
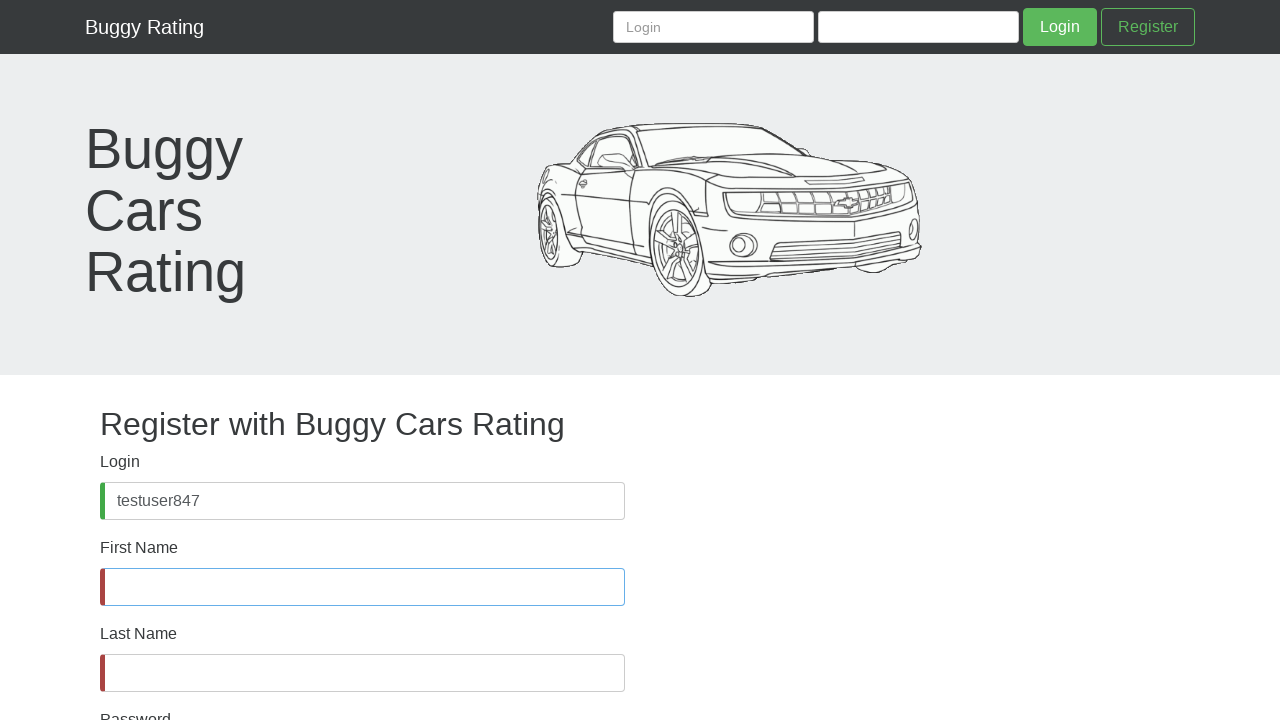

Filled First Name field with 'Carlos' on internal:label="First Name"i
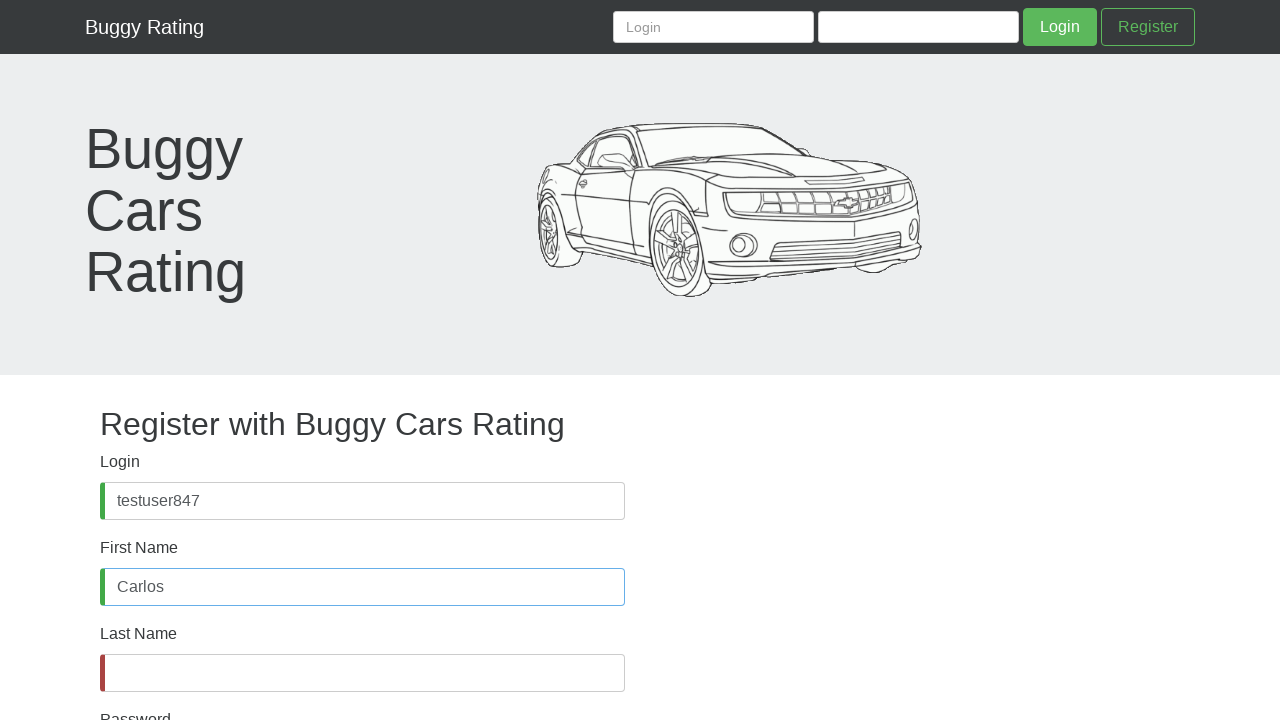

Clicked Last Name field at (362, 673) on internal:label="Last Name"i
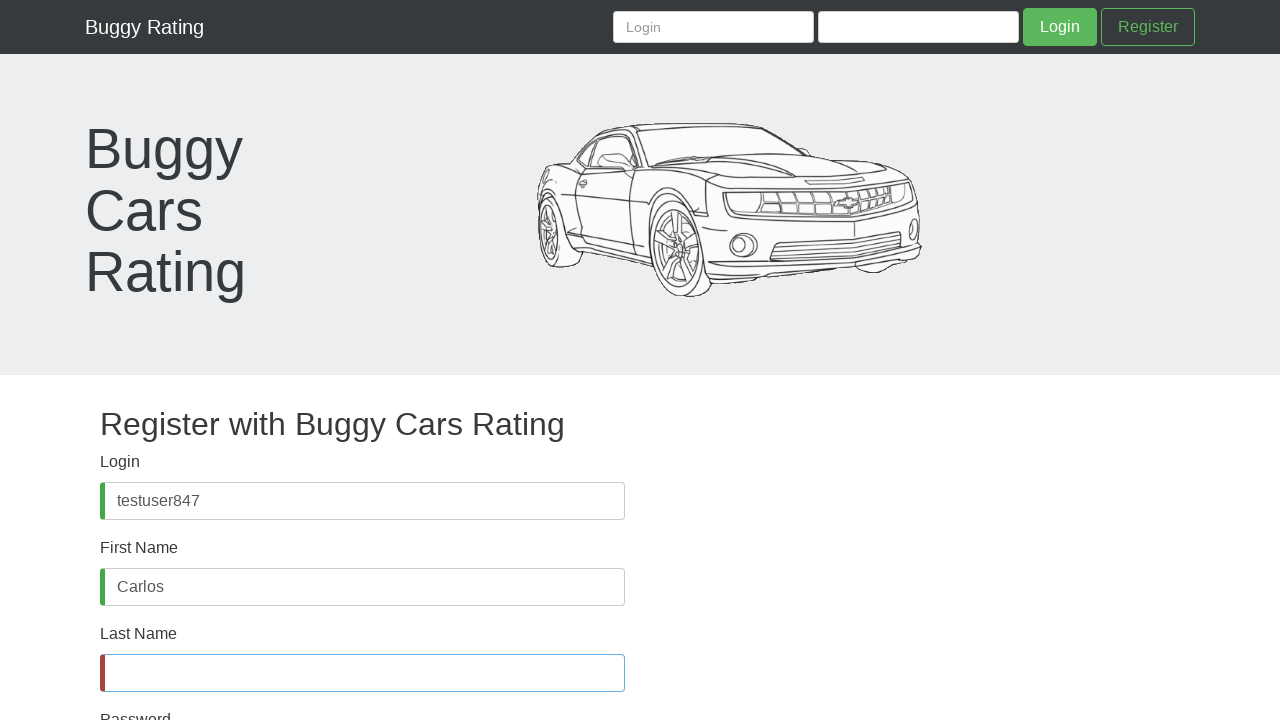

Filled Last Name field with 'Martinez' on internal:label="Last Name"i
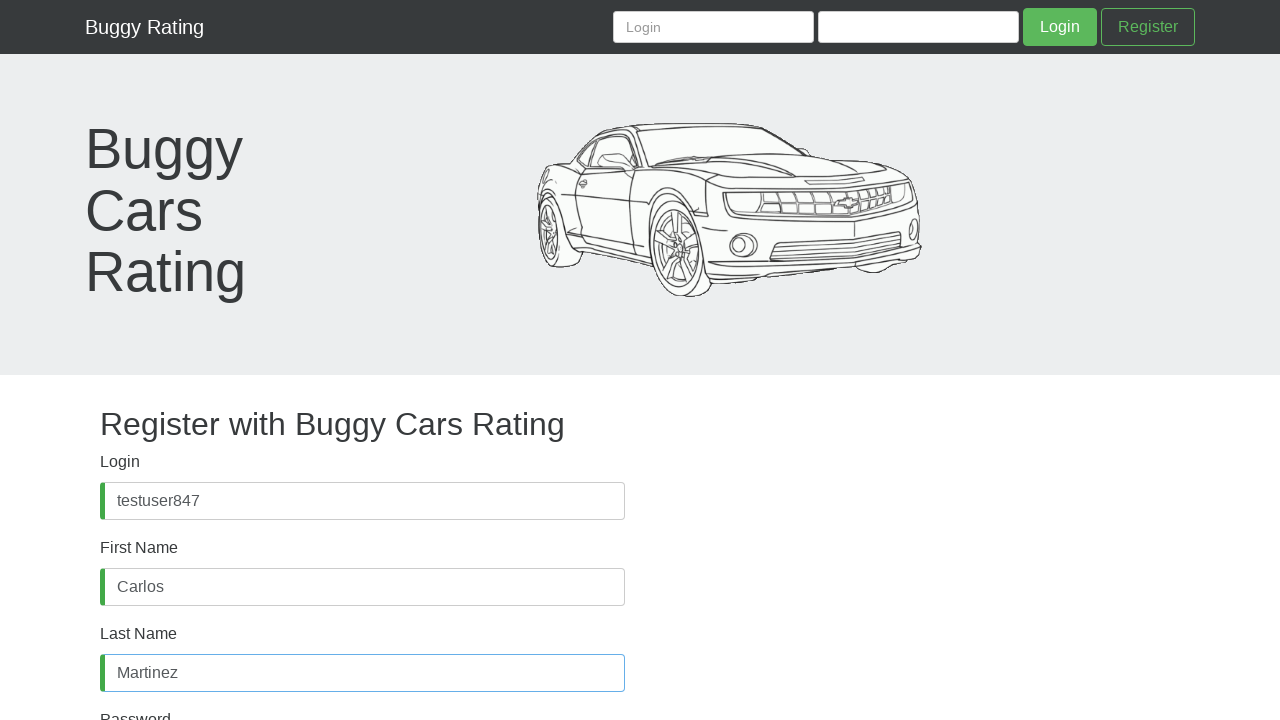

Clicked Password field at (362, 488) on internal:label="Password"s
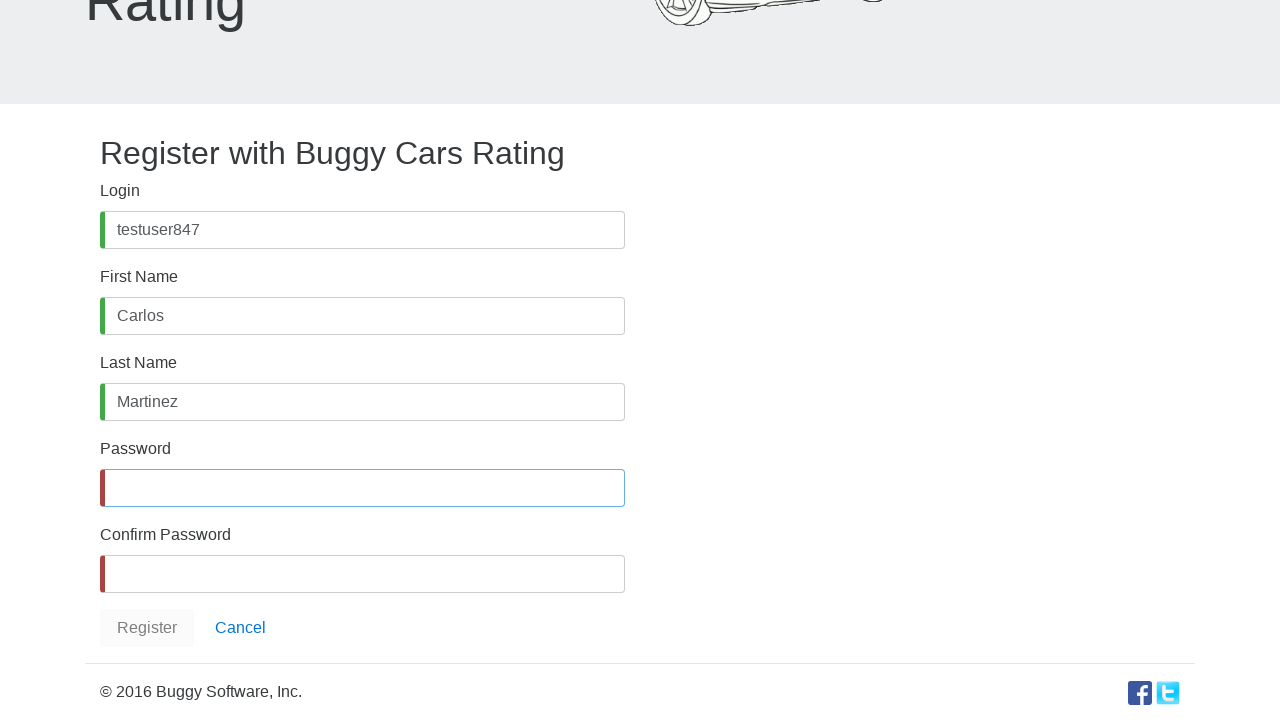

Filled Password field with secure password on internal:label="Password"s
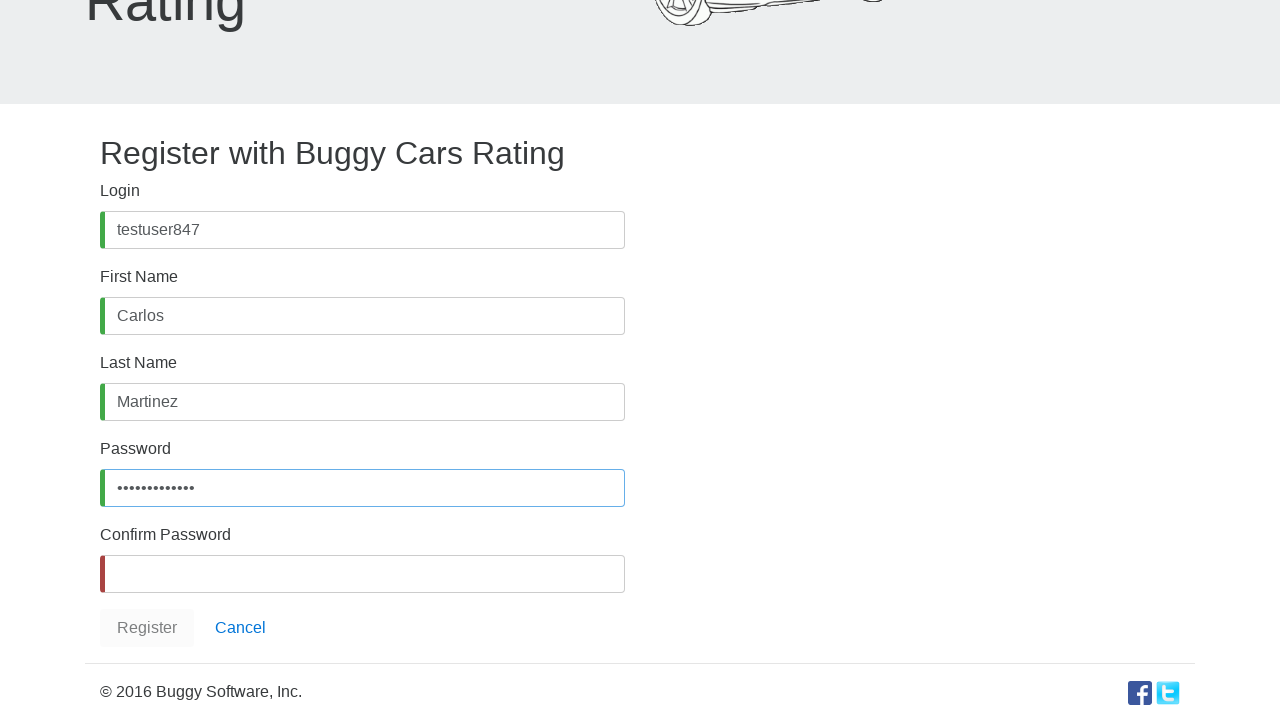

Clicked Confirm Password field at (362, 574) on internal:label="Confirm Password"i
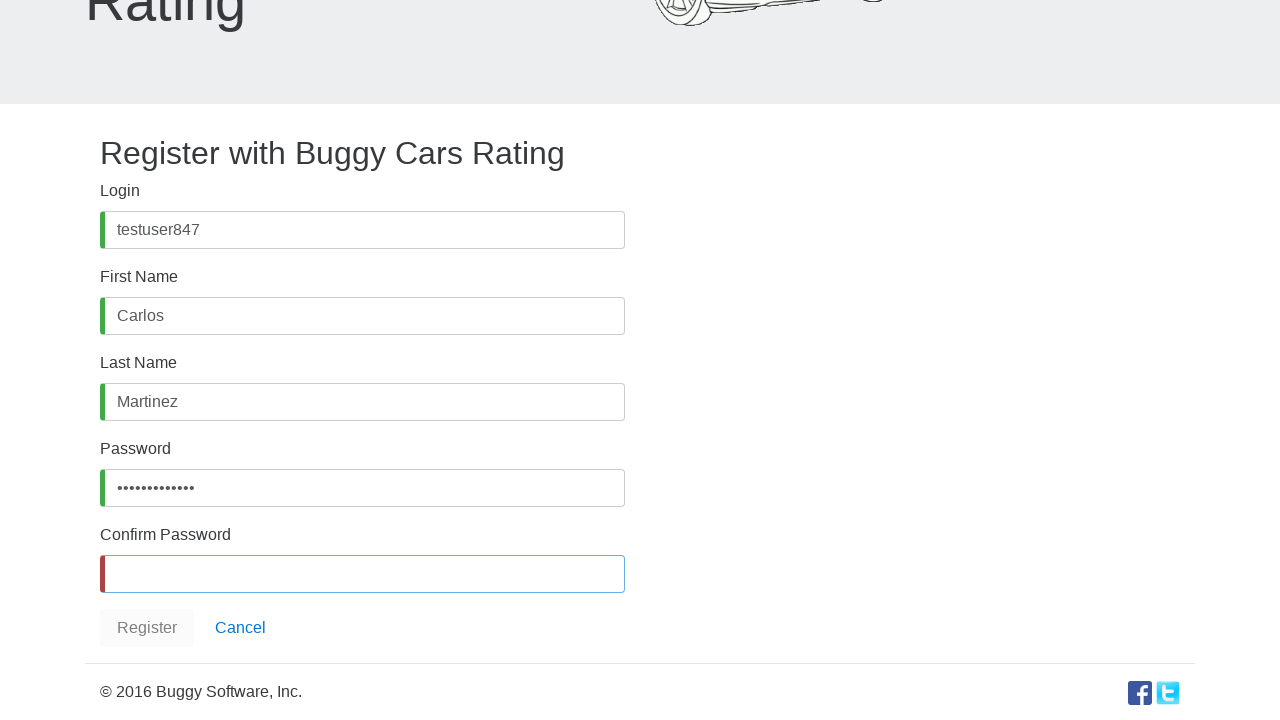

Filled Confirm Password field with matching password on internal:label="Confirm Password"i
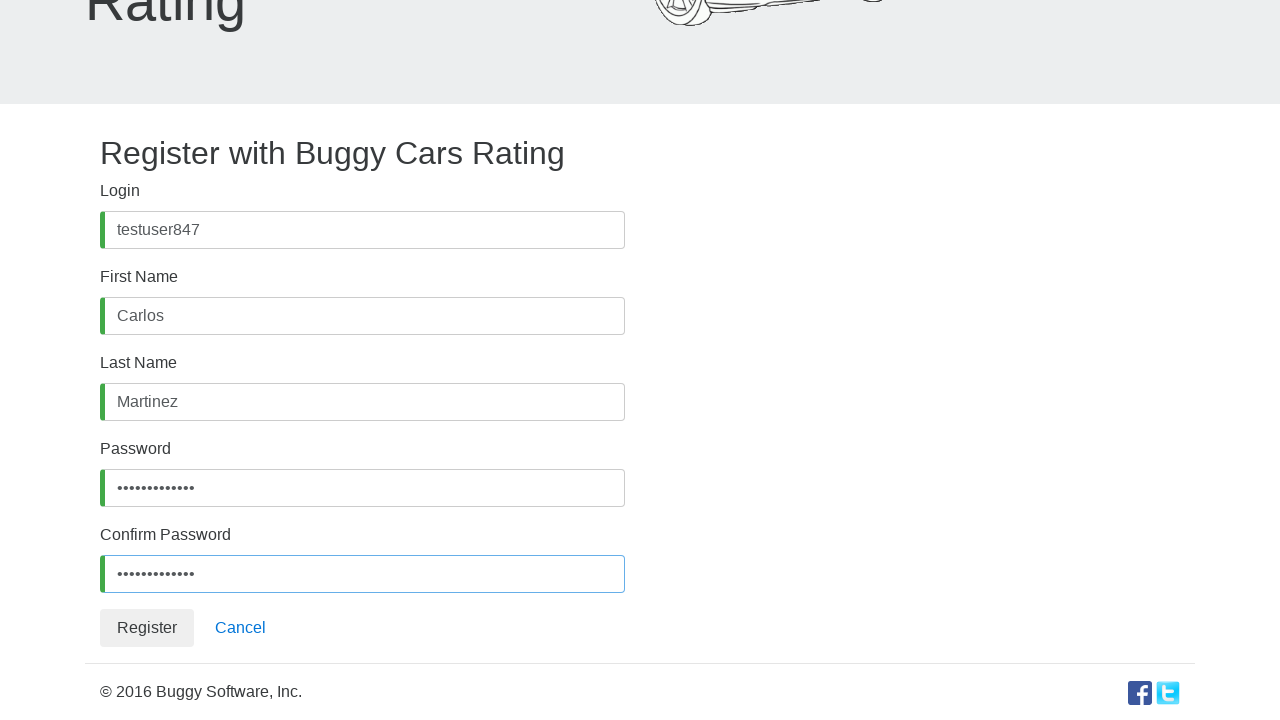

Clicked Register button to submit registration form at (147, 628) on internal:role=button[name="Register"i]
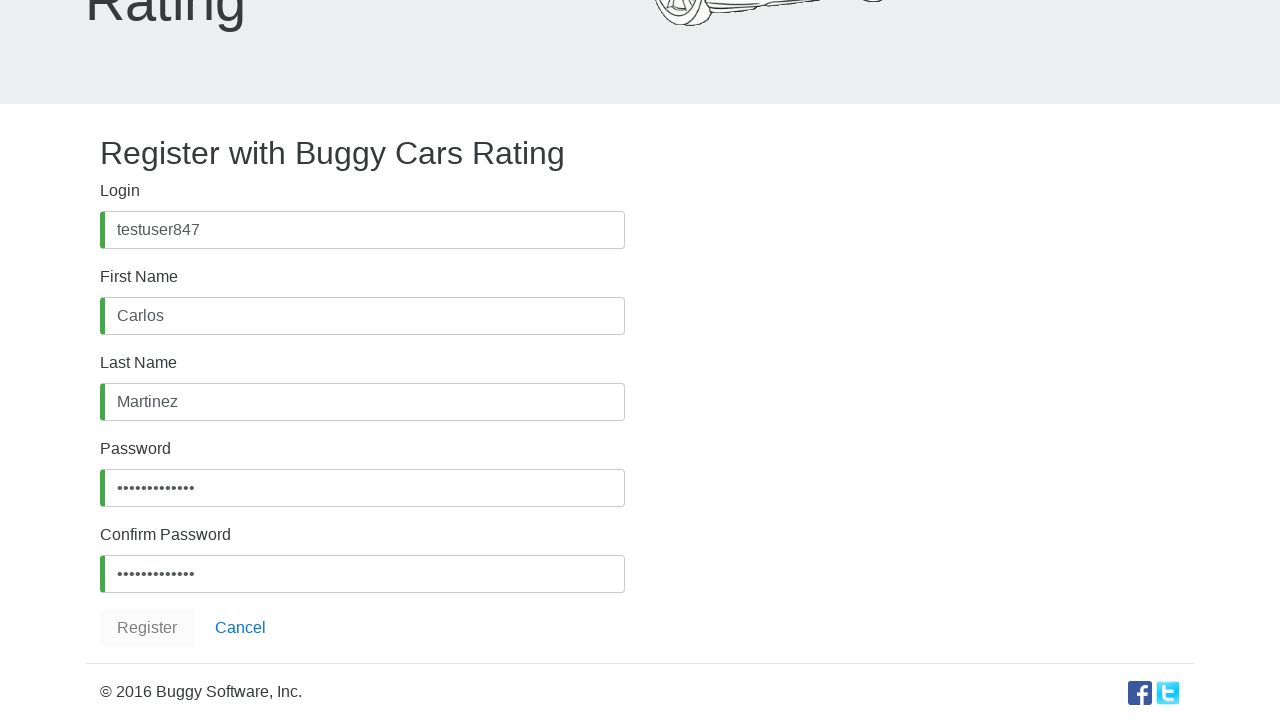

Clicked Last Name field to clear it at (362, 402) on internal:label="Last Name"i
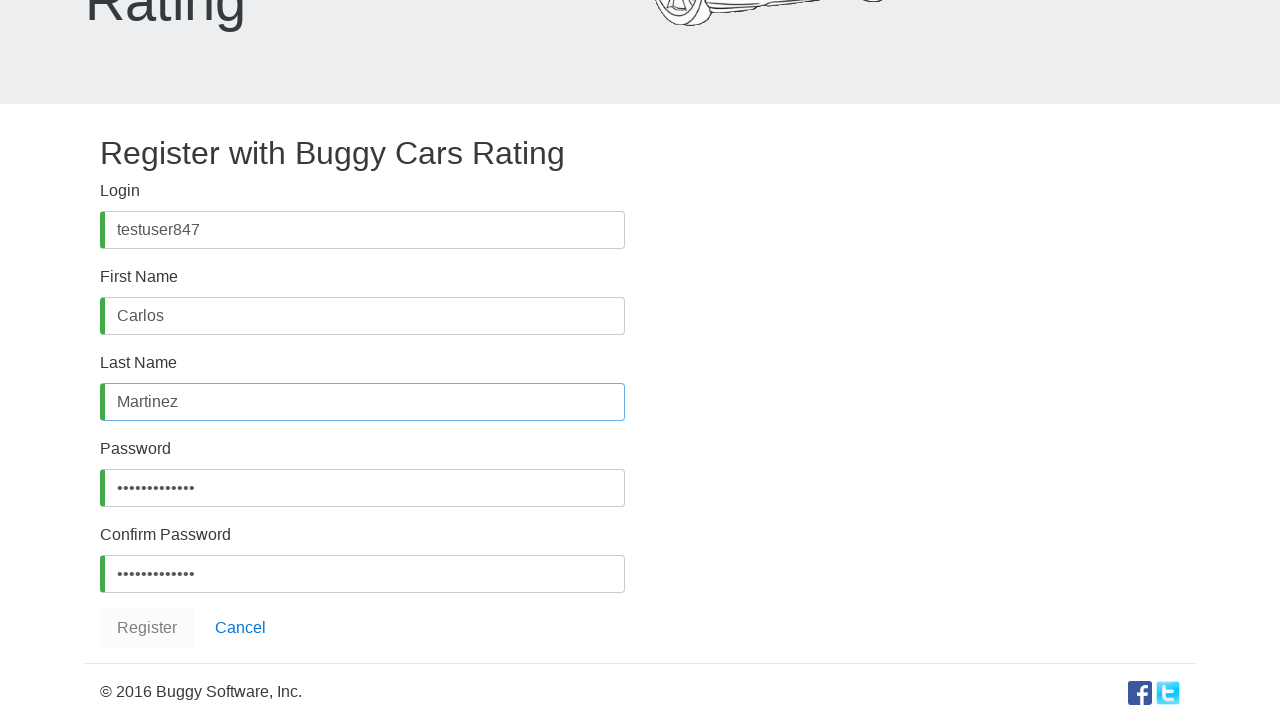

Cleared Last Name field on internal:label="Last Name"i
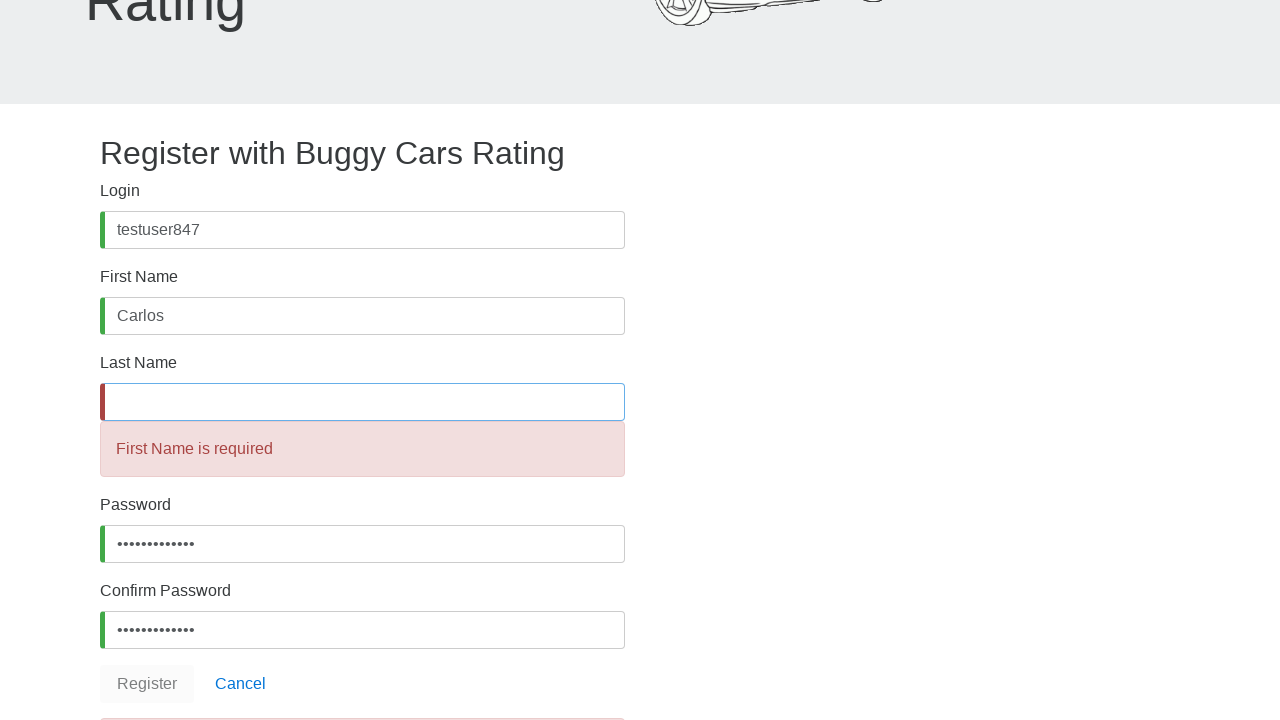

Clicked First Name field to clear it at (362, 316) on internal:label="First Name"i
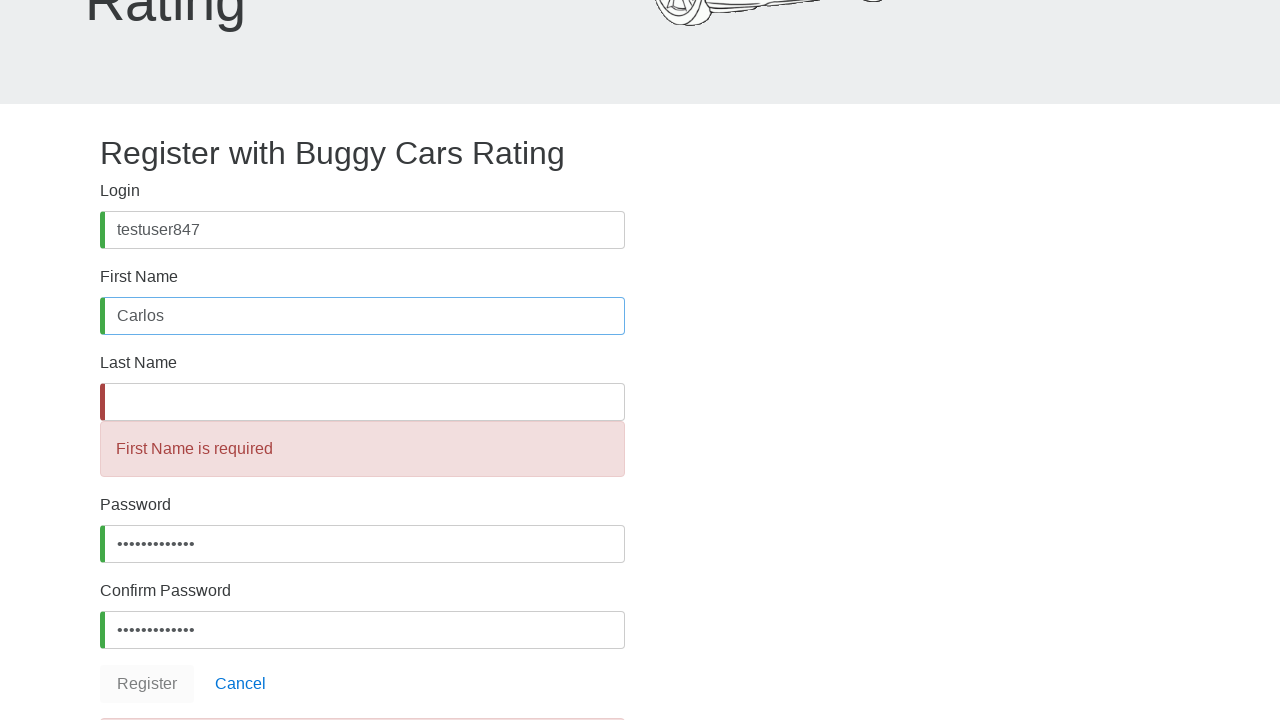

Cleared First Name field on internal:label="First Name"i
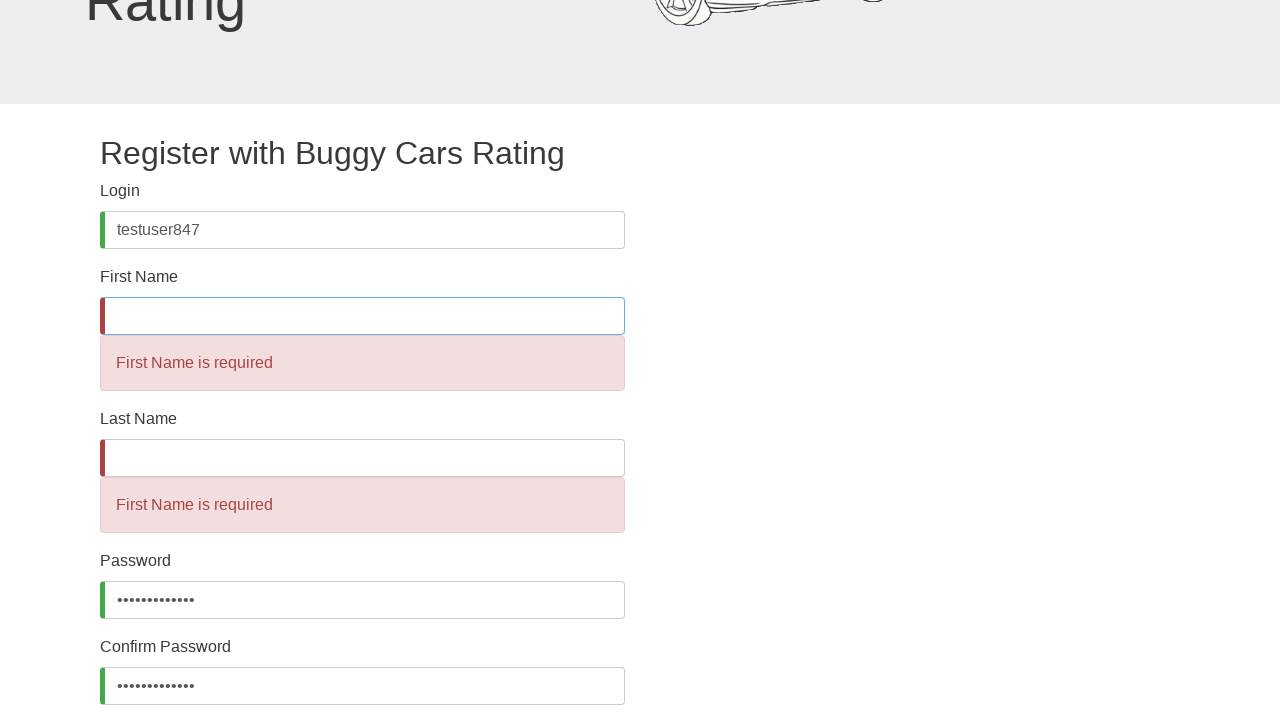

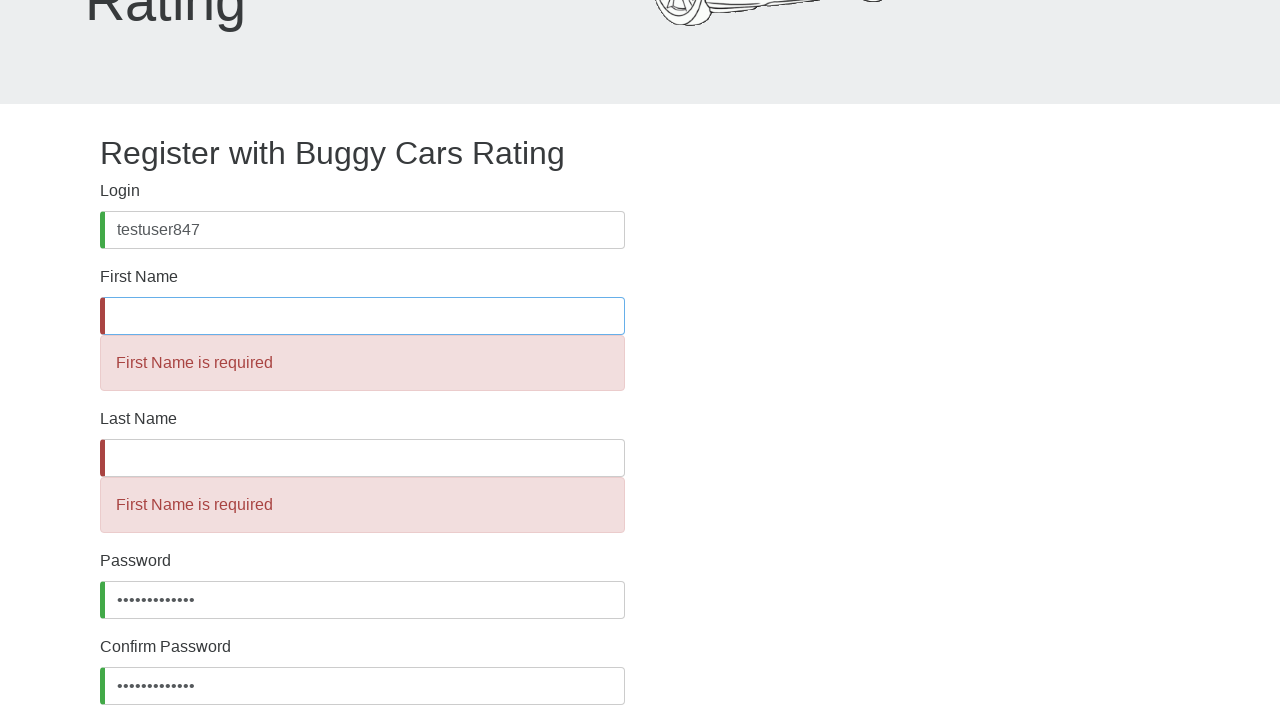